Tests a registration form by filling in personal details including name, email, mobile, occupation, gender, and password fields

Starting URL: https://rahulshettyacademy.com/client/#/auth/register

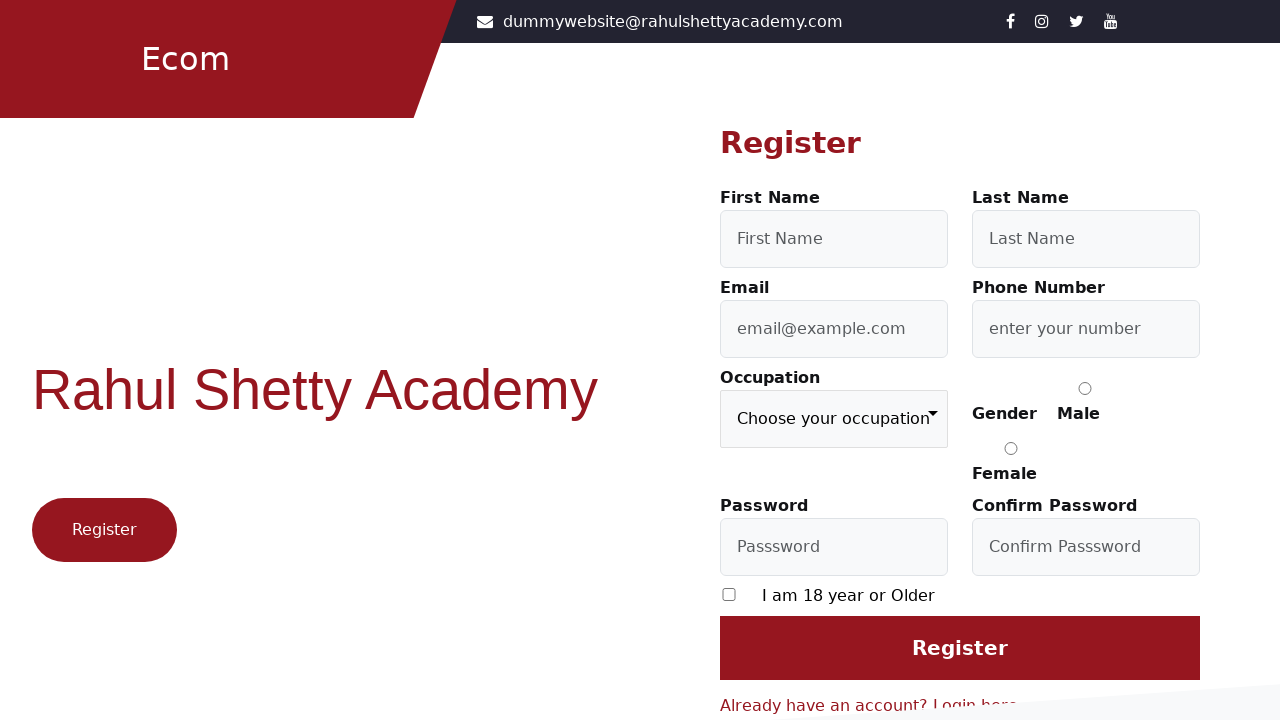

Filled first name field with 'User847' on internal:attr=[placeholder="First Name"i]
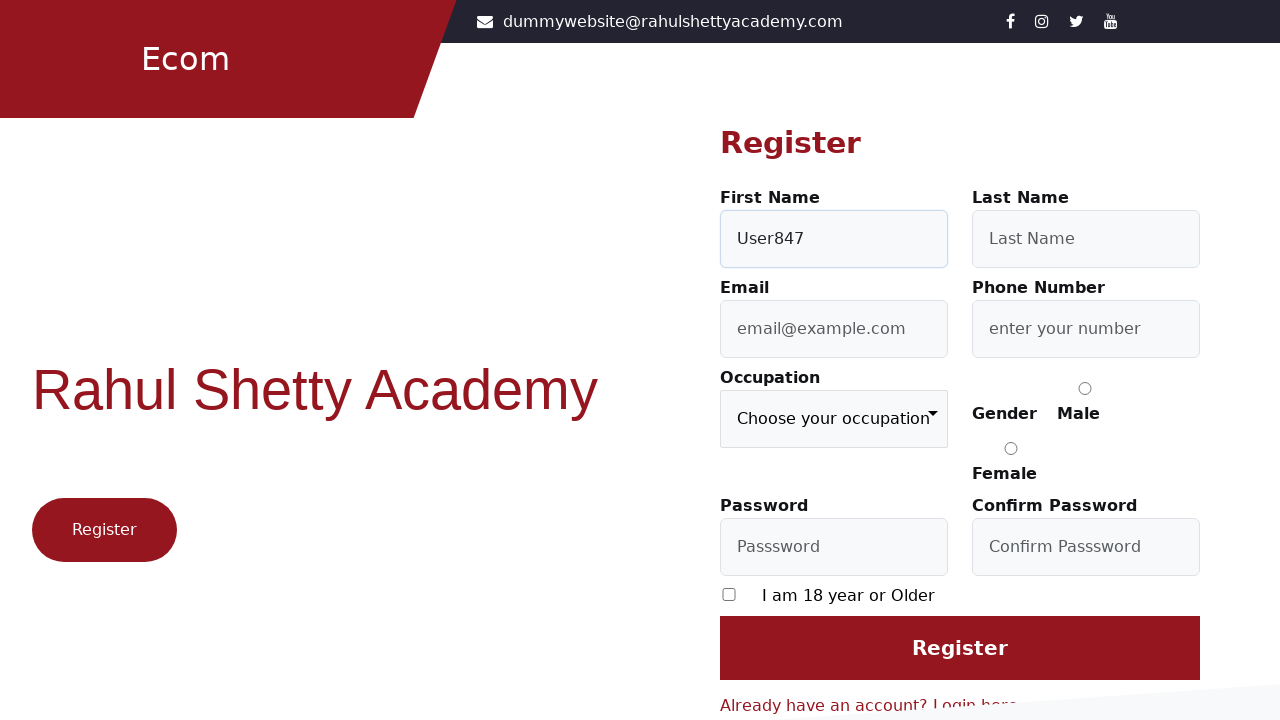

Filled last name field with 'Test293' on internal:attr=[placeholder="Last Name"i]
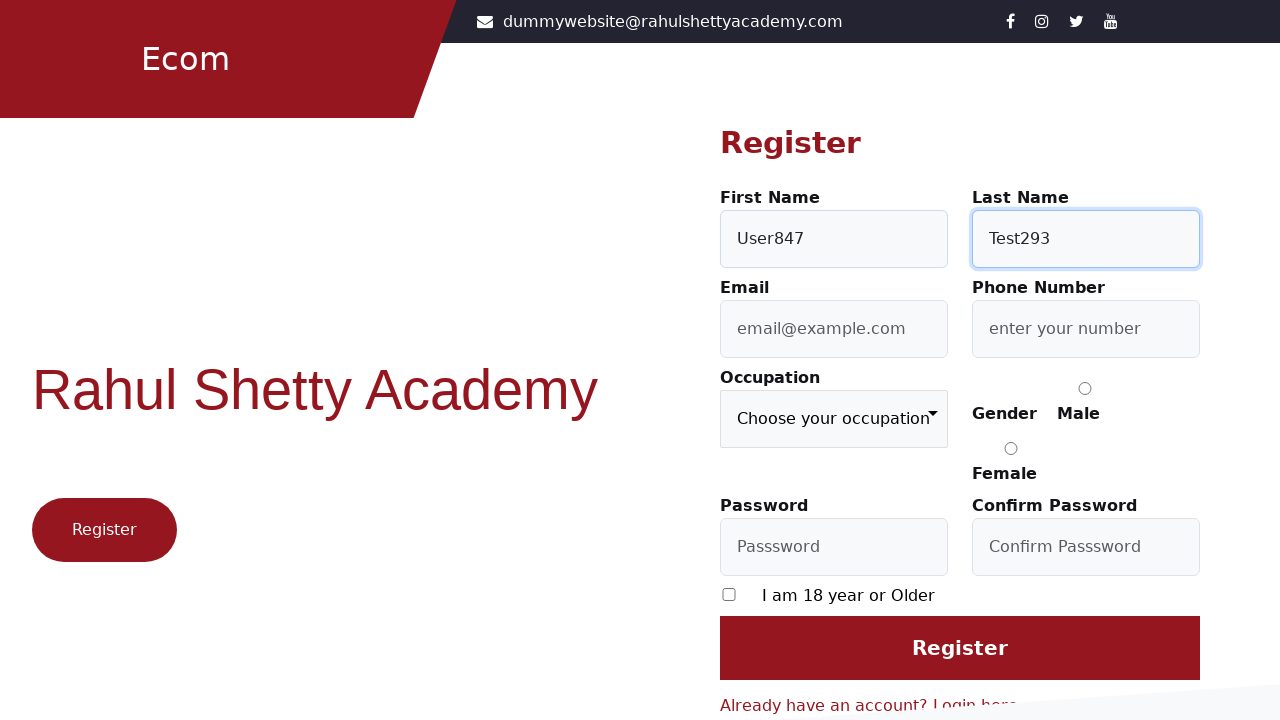

Filled email field with 'user1704567890@example.com' on internal:attr=[placeholder="email@example.com"i]
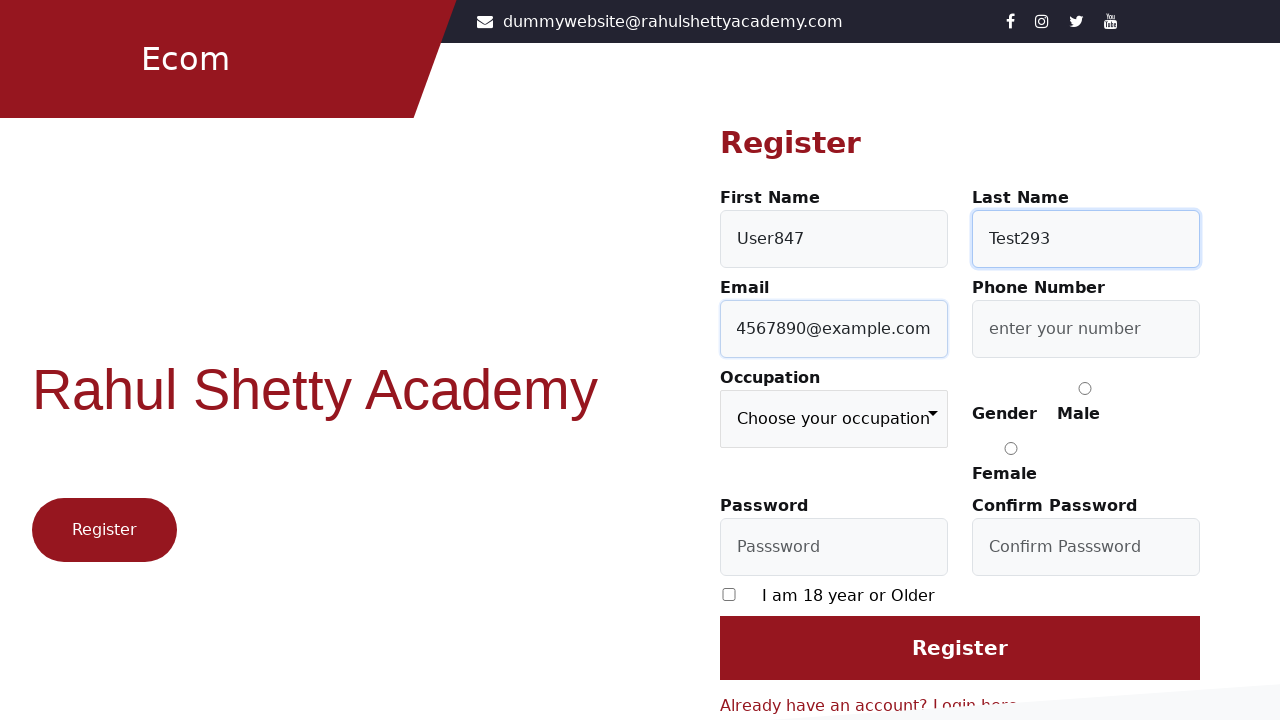

Filled mobile number field with '9876543210' on #userMobile
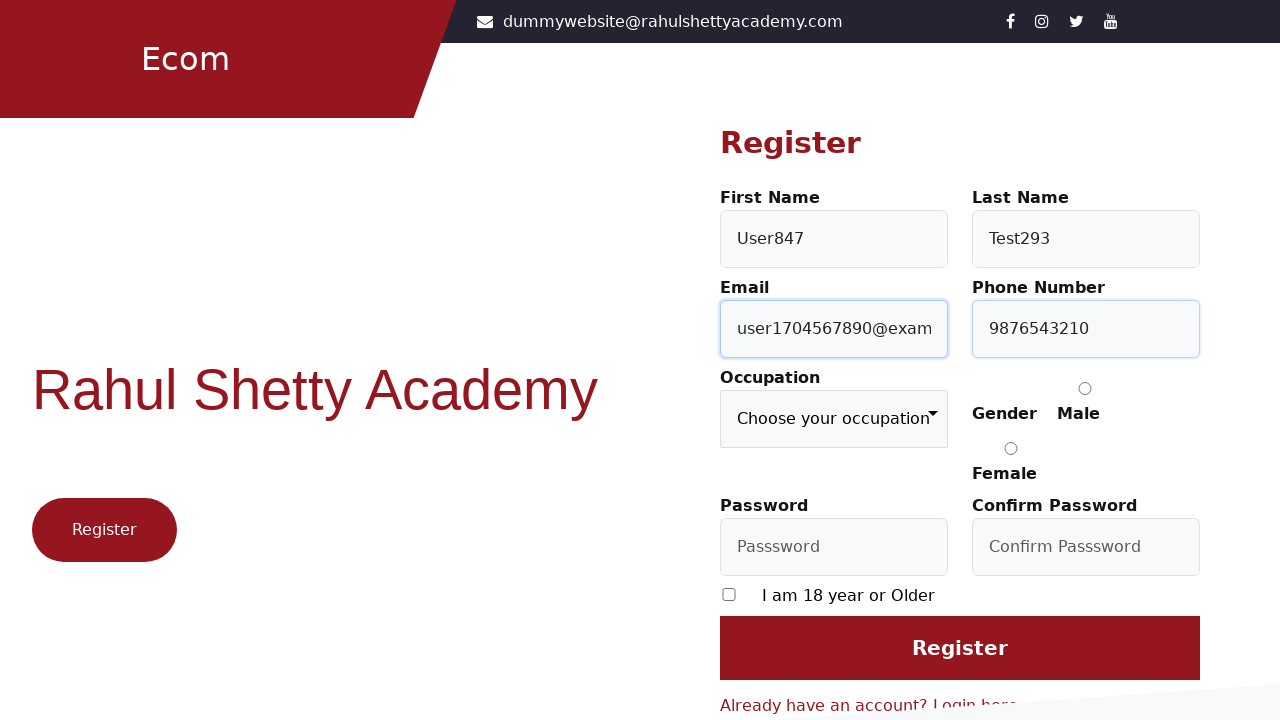

Selected 'Engineer' from occupation dropdown on .custom-select
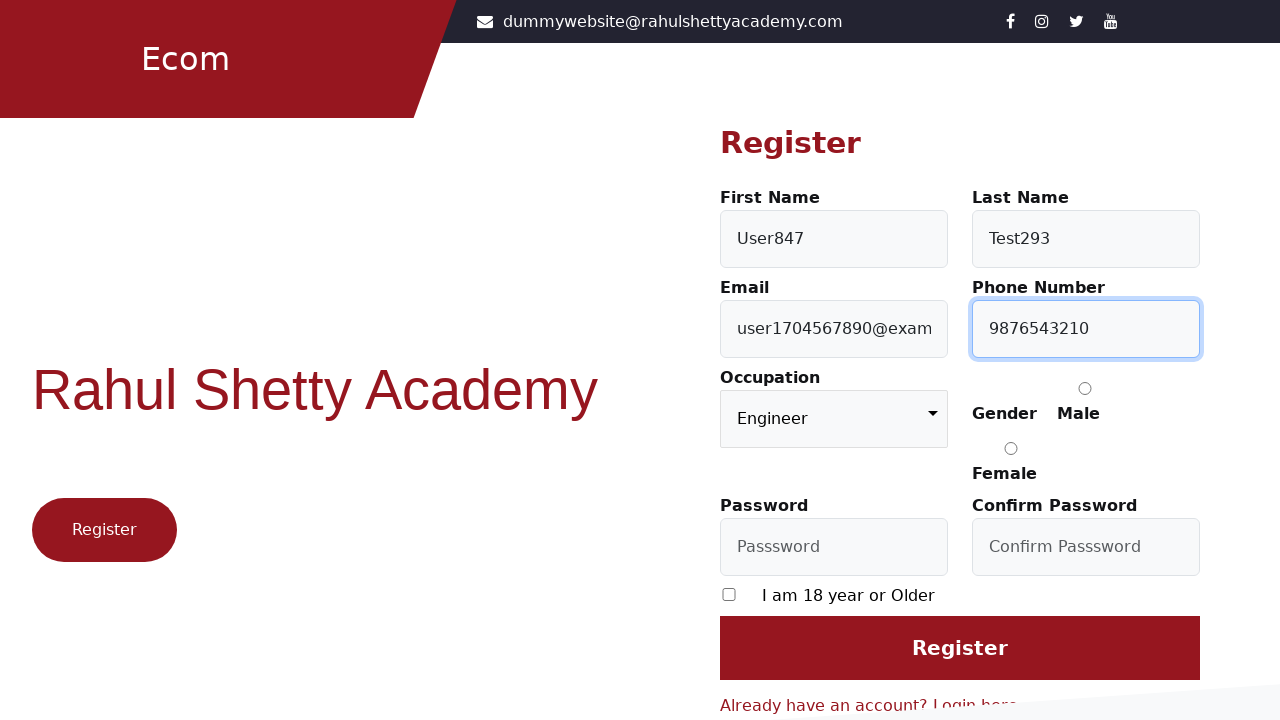

Selected 'Male' gender radio button at (1085, 388) on internal:role=radio[name="Male"s]
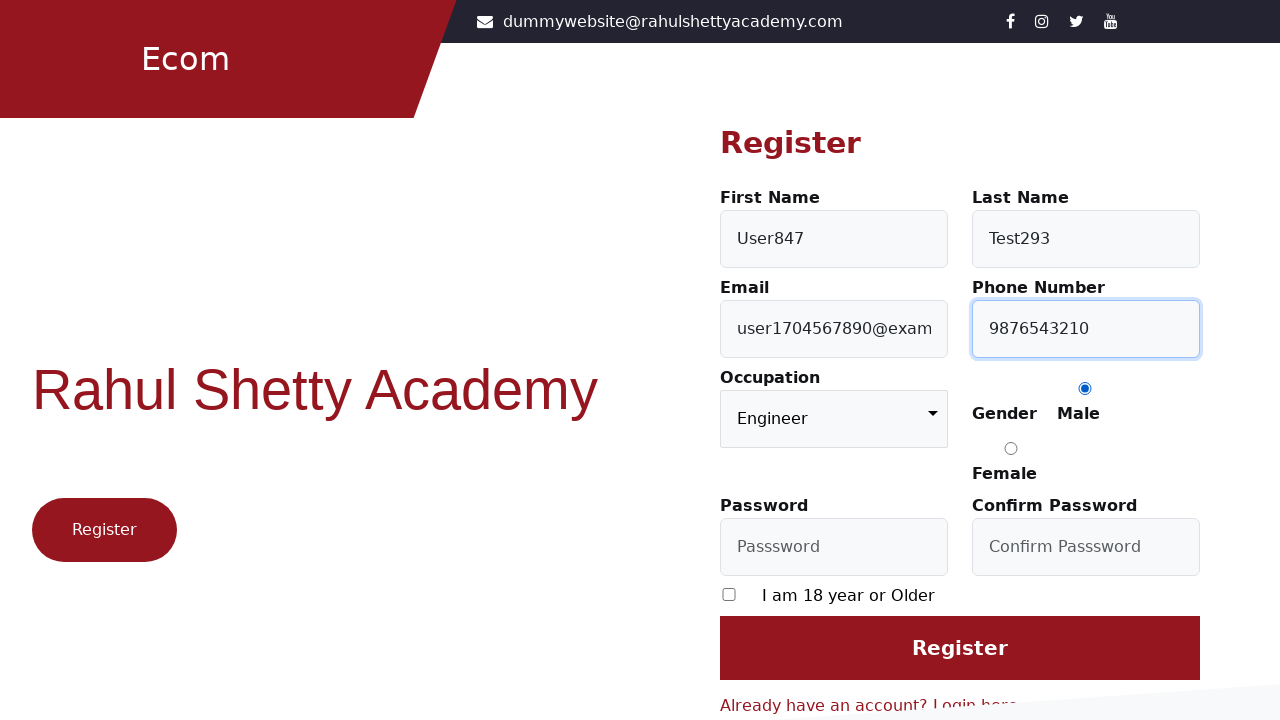

Filled password field with 'TestPass123!' on internal:attr=[placeholder="Passsword"i] >> nth=0
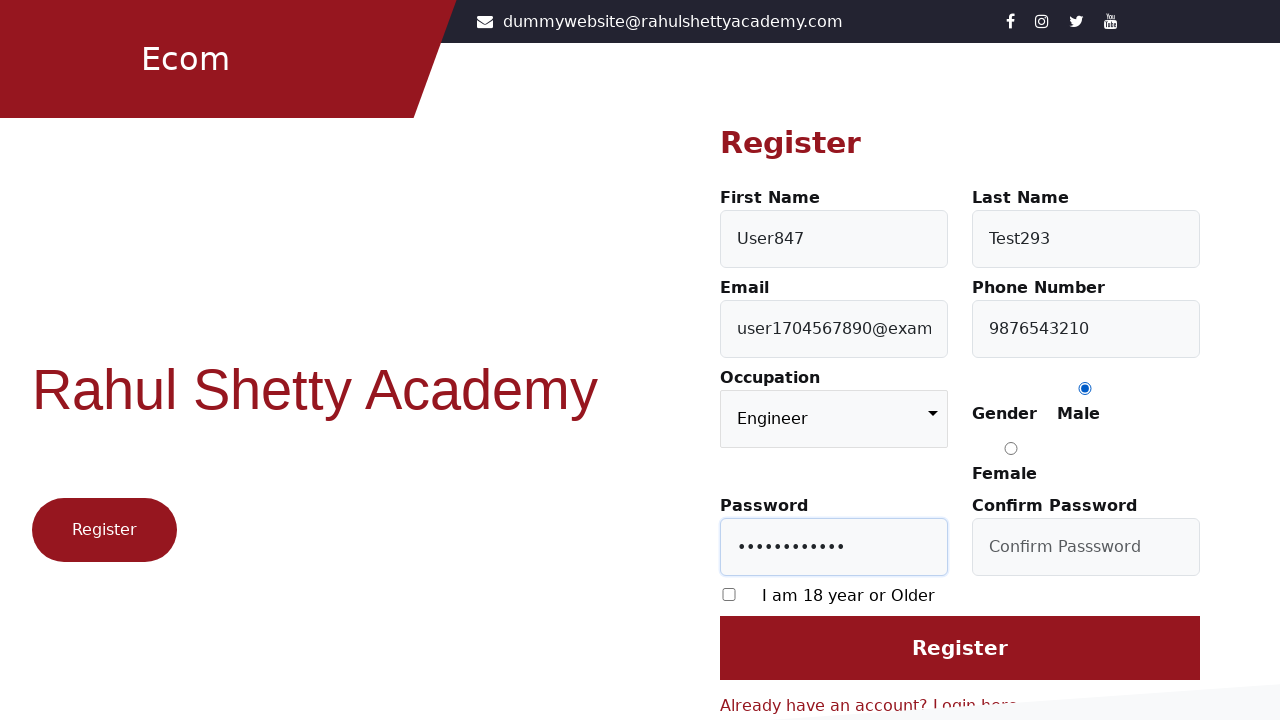

Filled confirm password field with 'TestPass123!' on internal:attr=[placeholder="Confirm Passsword"i]
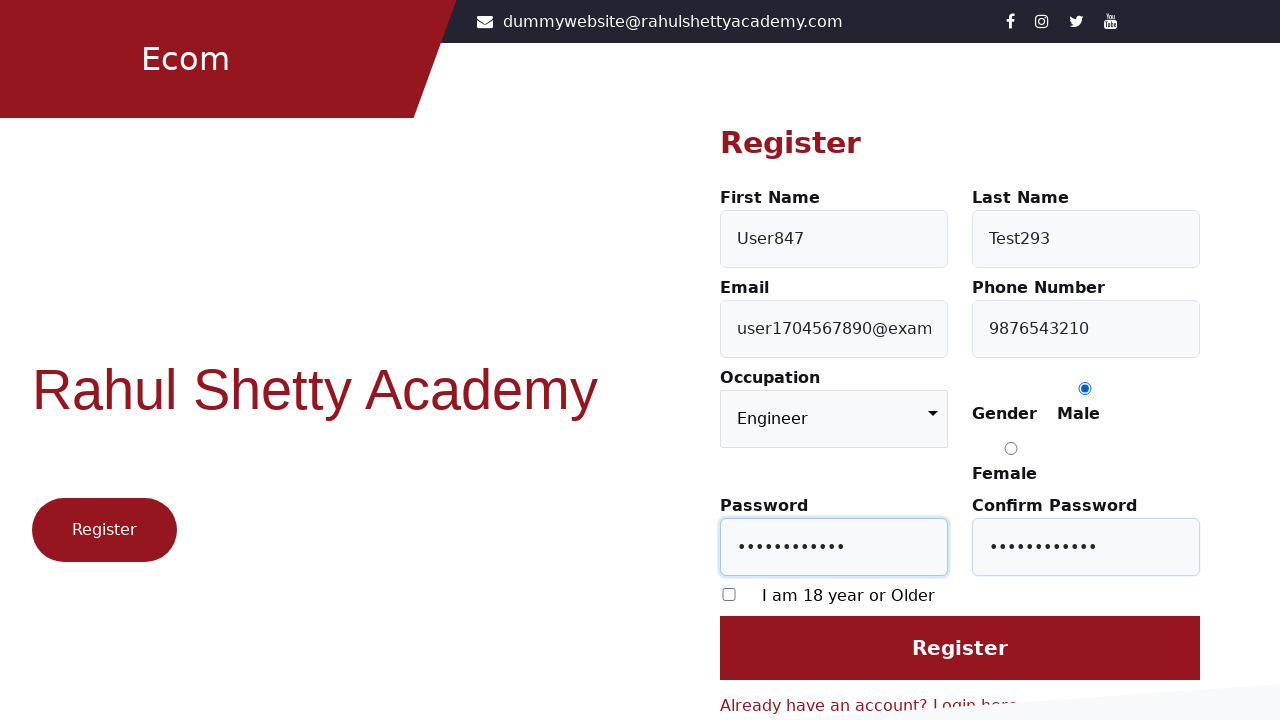

Checked age confirmation checkbox at (729, 594) on input[type='checkbox']
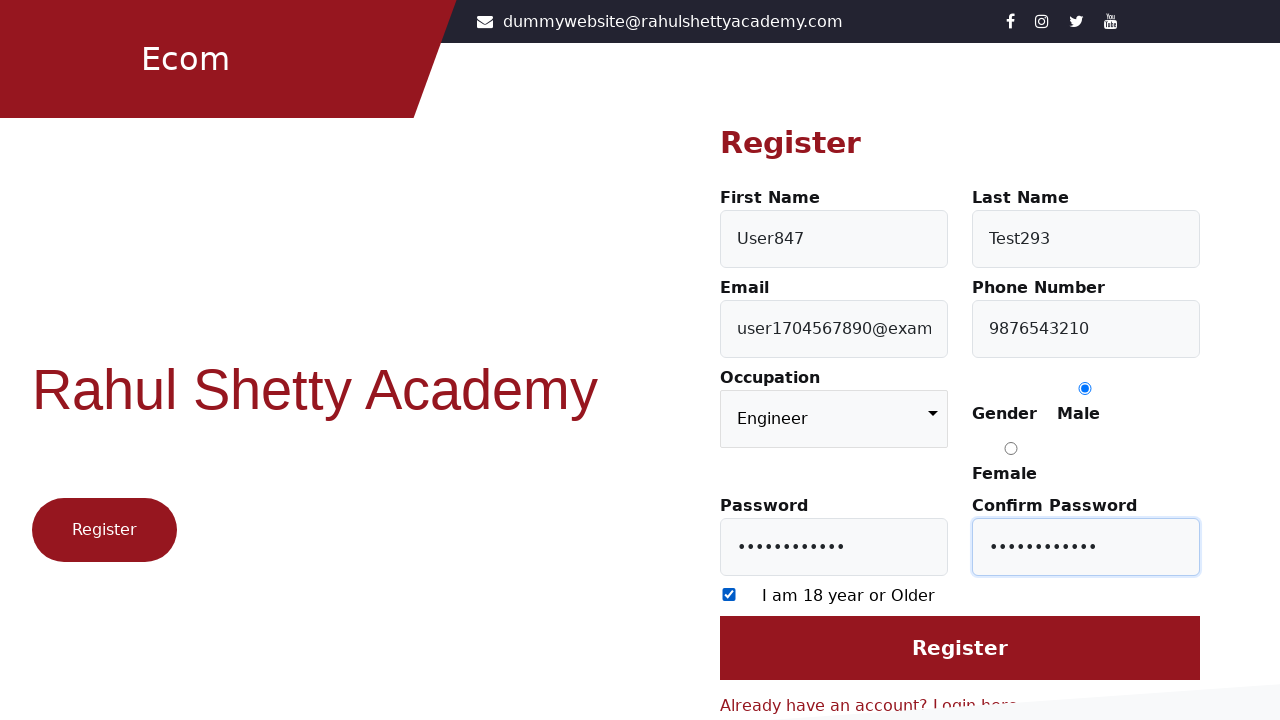

Clicked register/login button to submit form at (960, 648) on #login
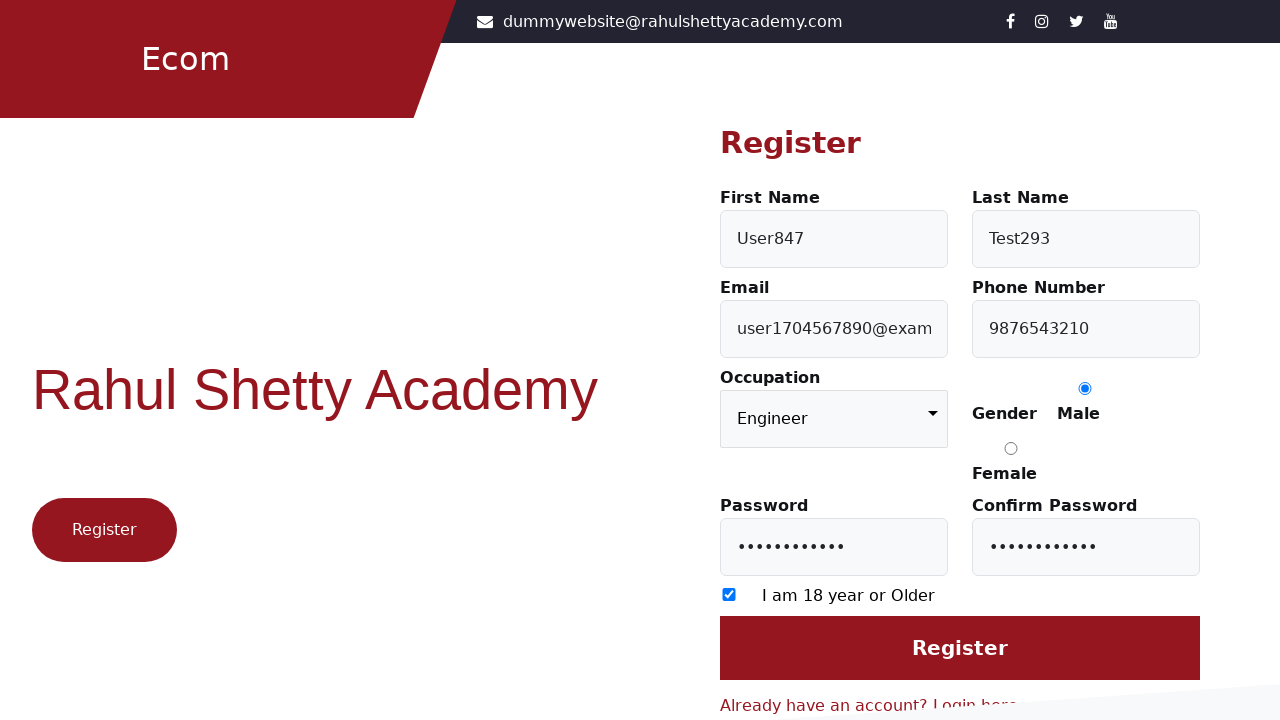

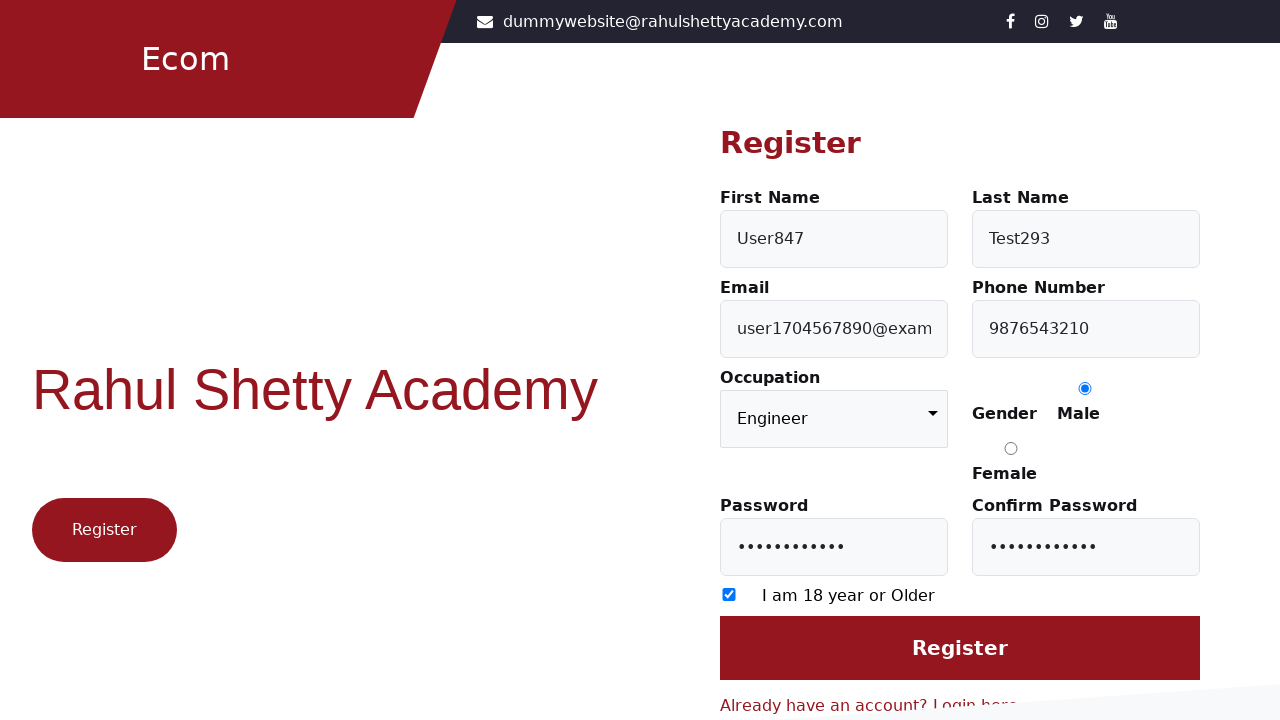